Tests JS Confirm popup by clicking the confirm button, dismissing the alert, and verifying the result shows "You clicked: Cancel"

Starting URL: https://the-internet.herokuapp.com/javascript_alerts

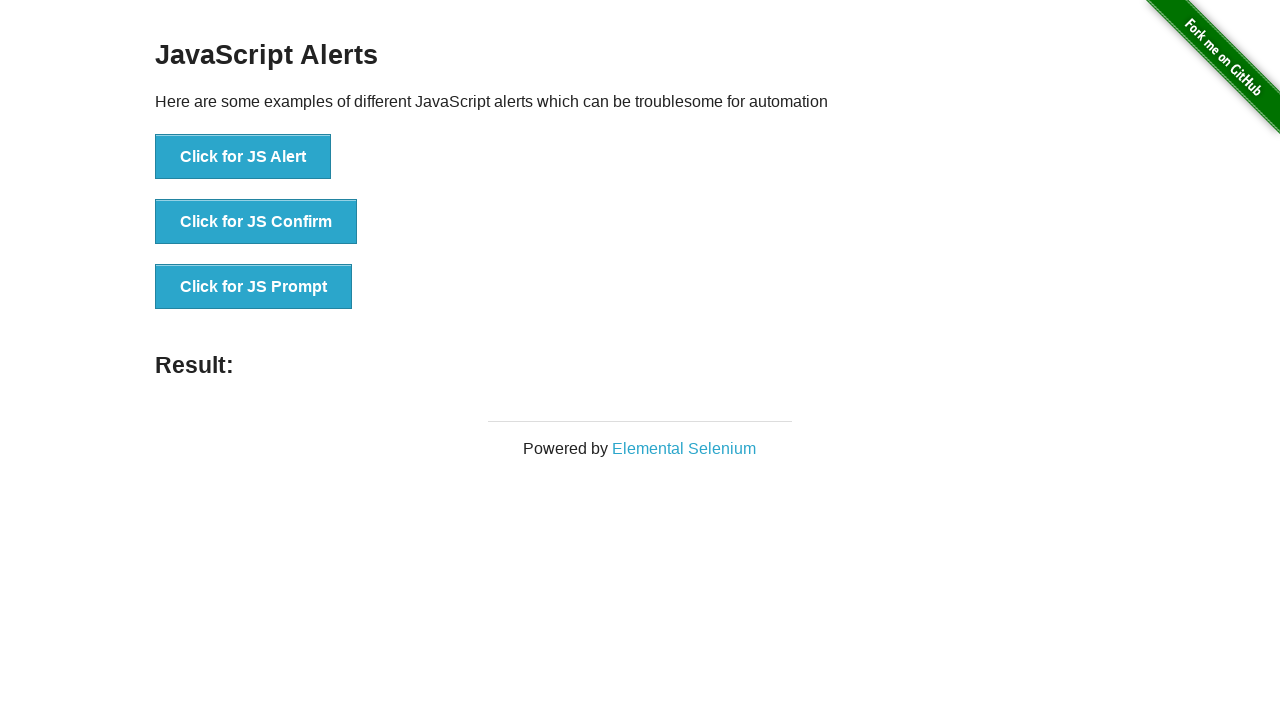

Set up dialog handler to dismiss alerts
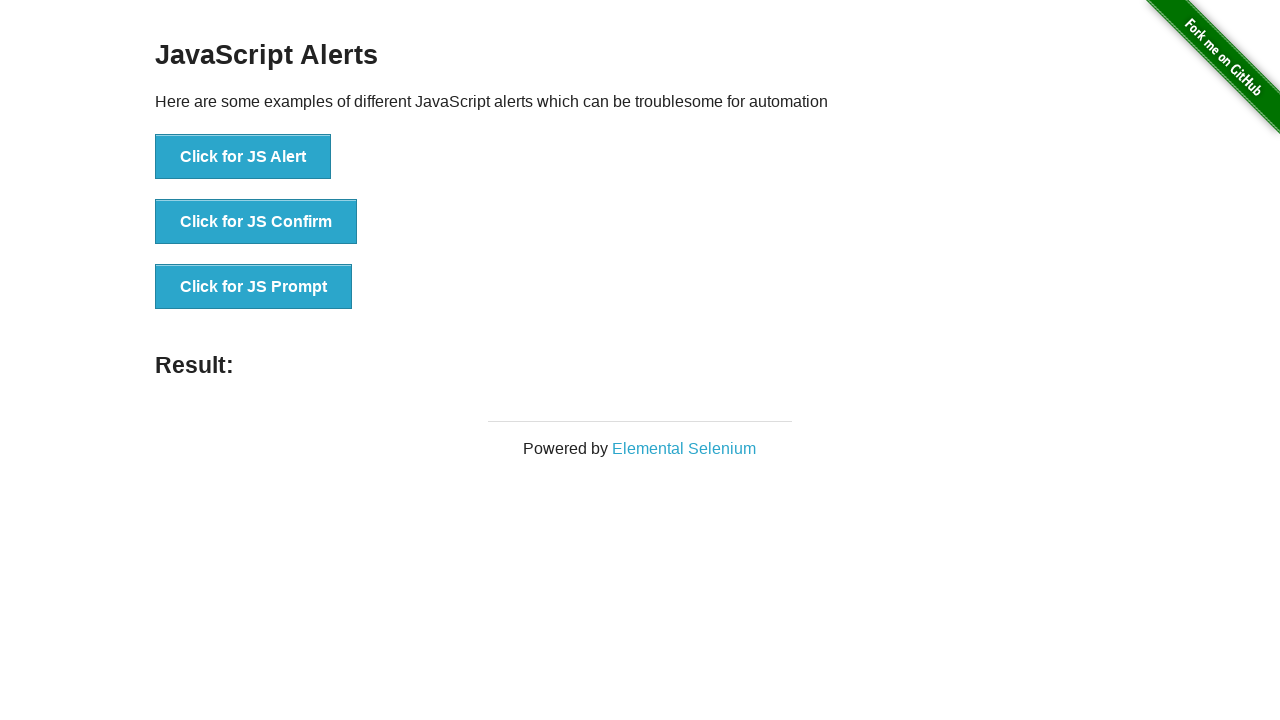

Clicked Confirm button to trigger JS confirm dialog at (256, 222) on button[onclick*='jsConfirm']
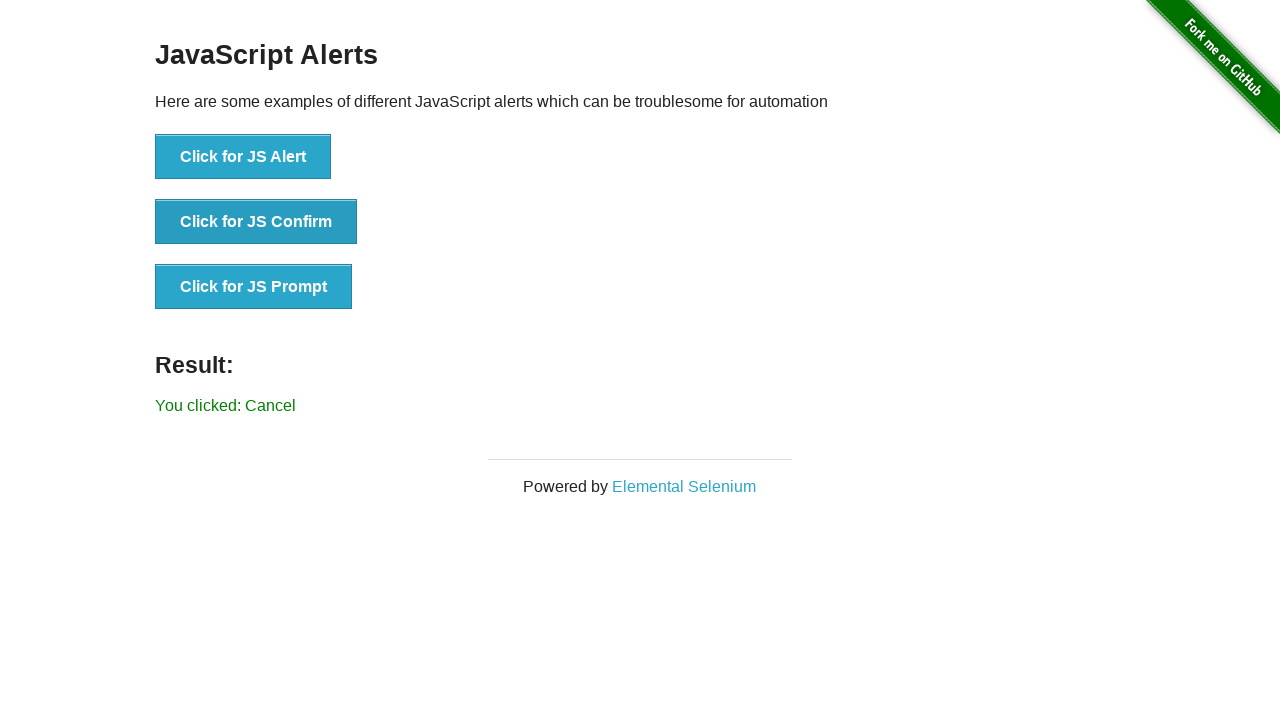

Result message element appeared after dismissing dialog
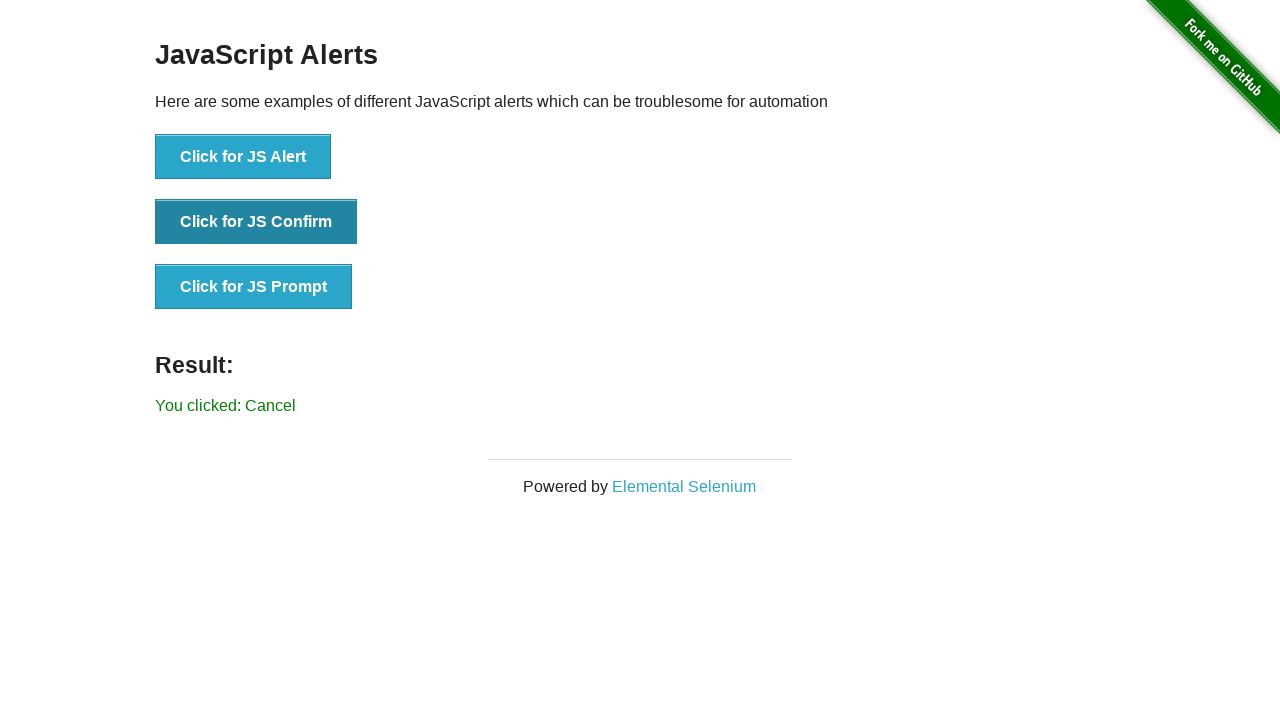

Retrieved result text content
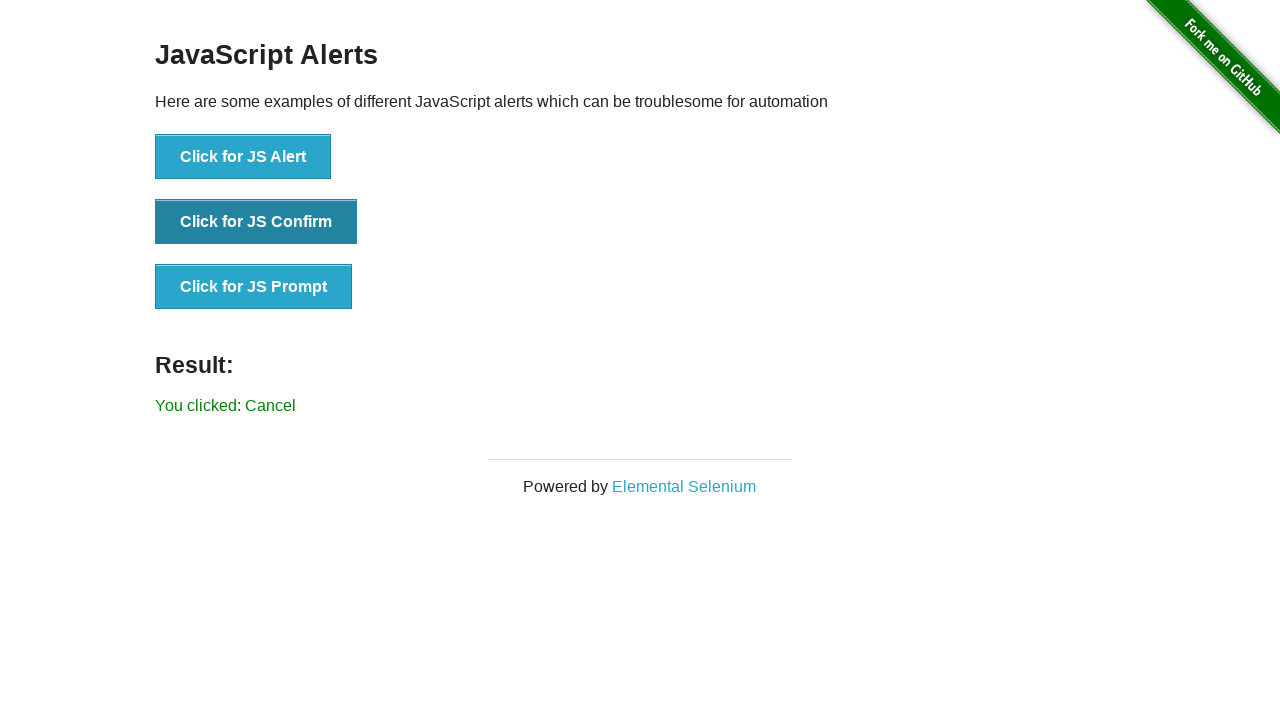

Verified result message contains 'You clicked: Cancel'
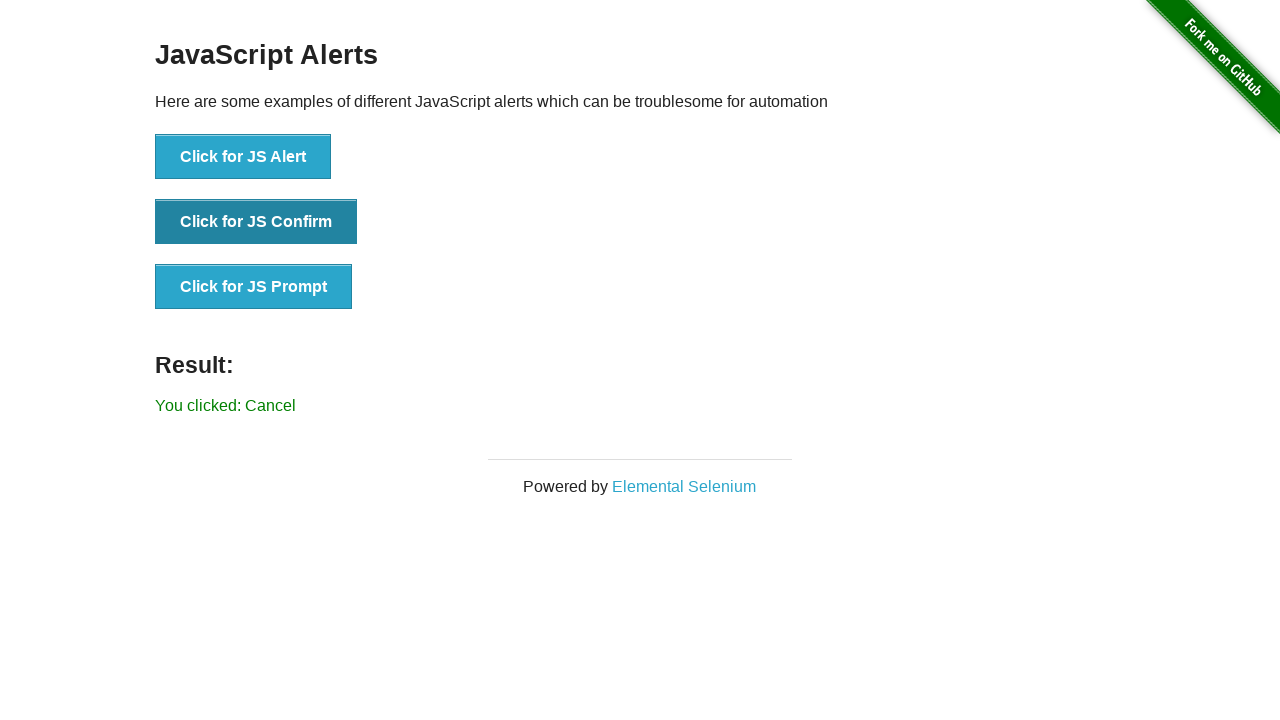

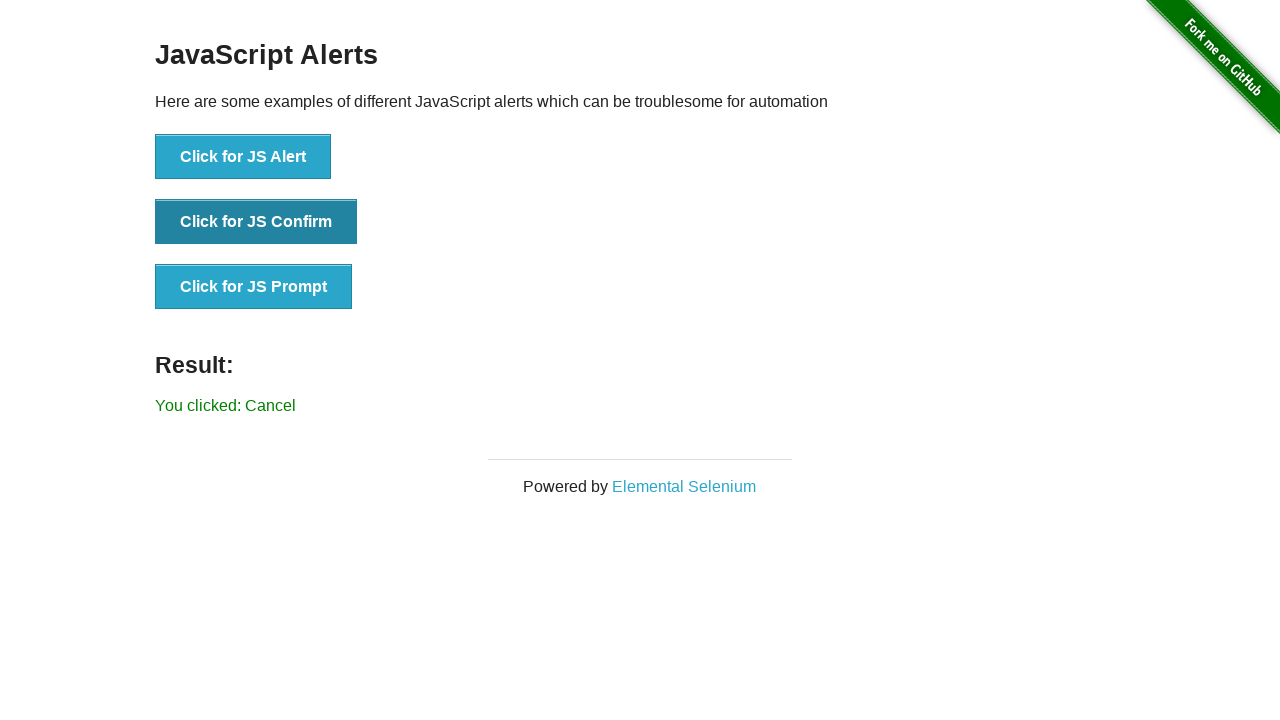